Tests SpiceJet flight booking form by filling in origin (Bangalore) and destination (Delhi) airport codes using the flight search inputs

Starting URL: https://www.spicejet.com/

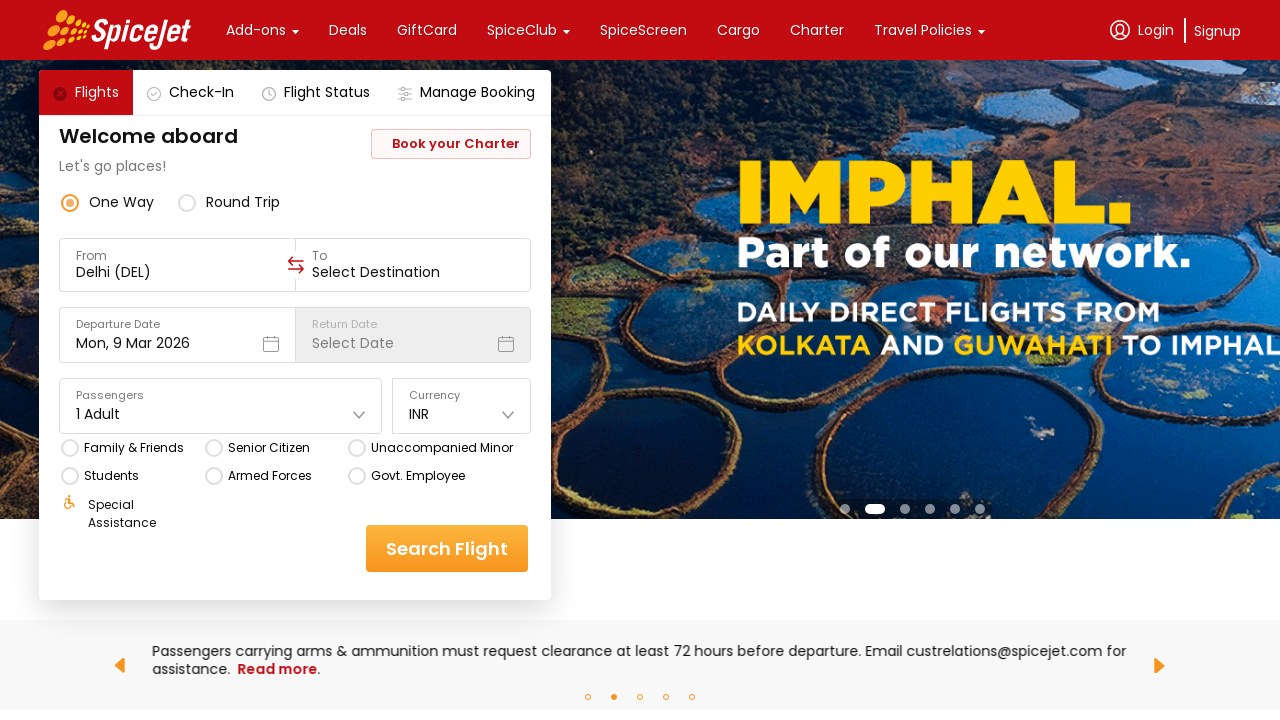

Clicked on origin airport input field at (178, 272) on xpath=//div[@data-testid='to-testID-origin']//input
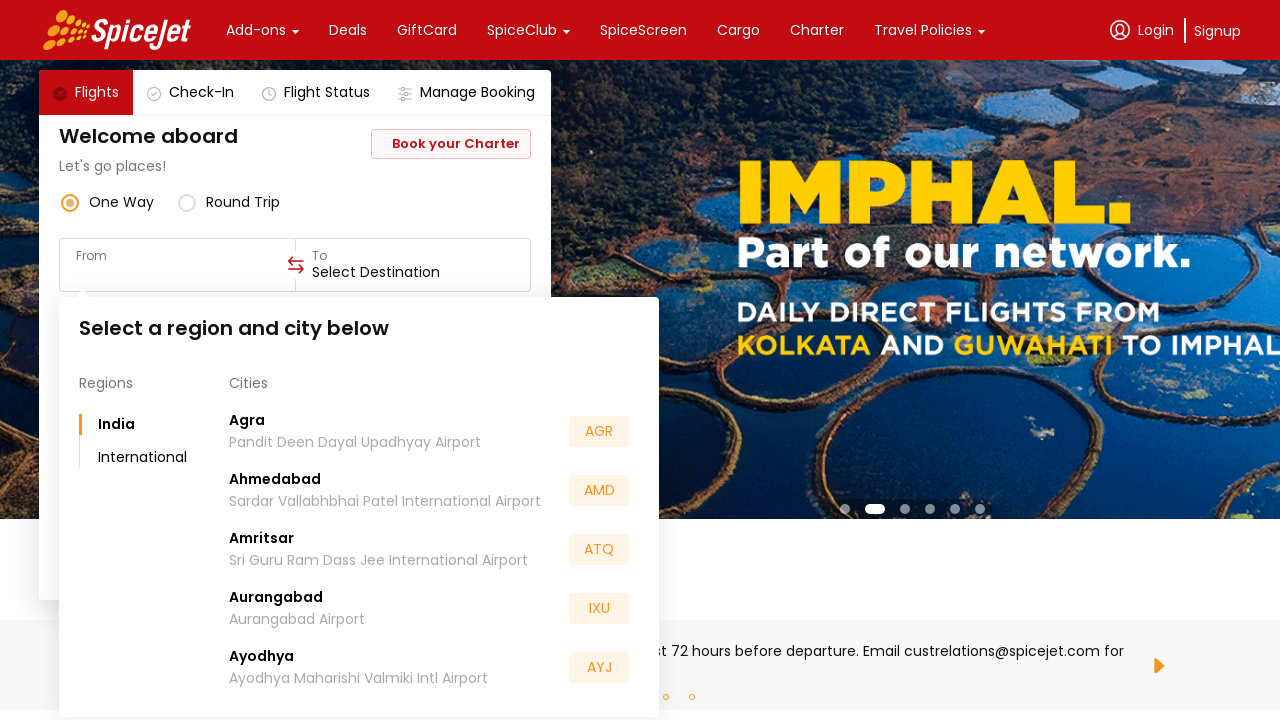

Filled origin airport code with 'BLR' (Bangalore) on xpath=//div[@data-testid='to-testID-origin']//input
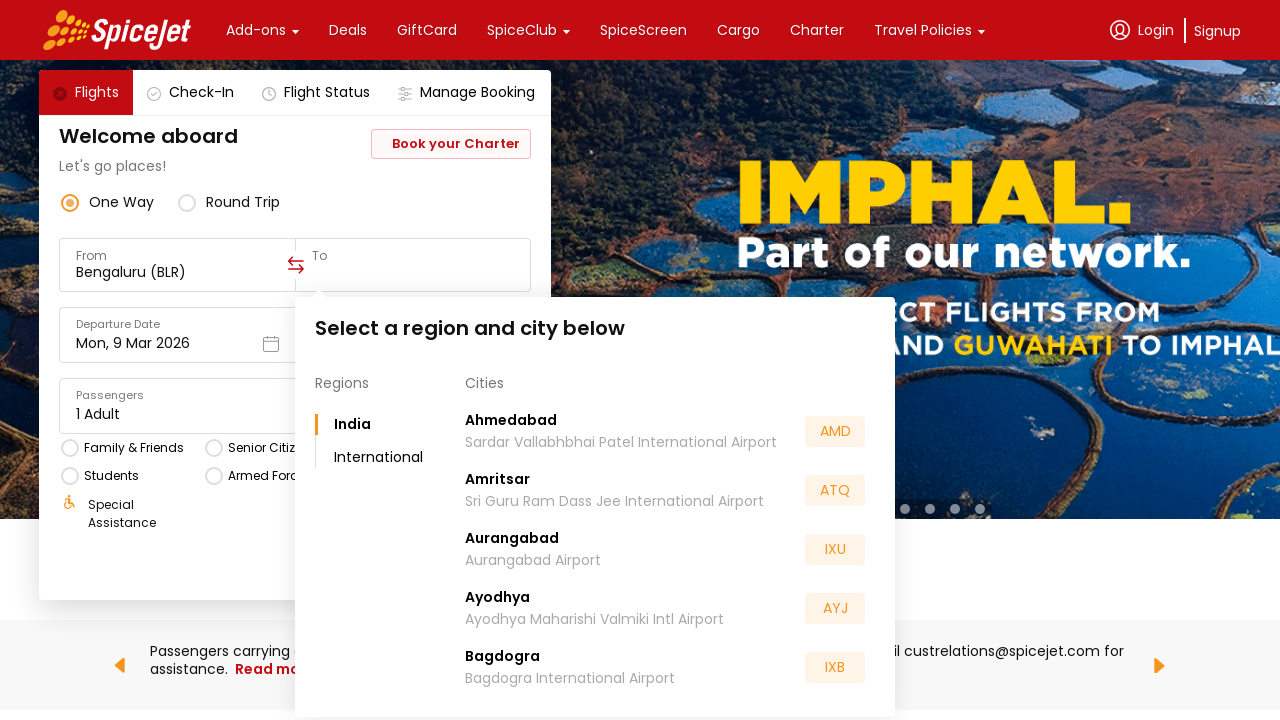

Clicked on destination airport input field at (413, 272) on xpath=//div[@data-testid='to-testID-destination']//input
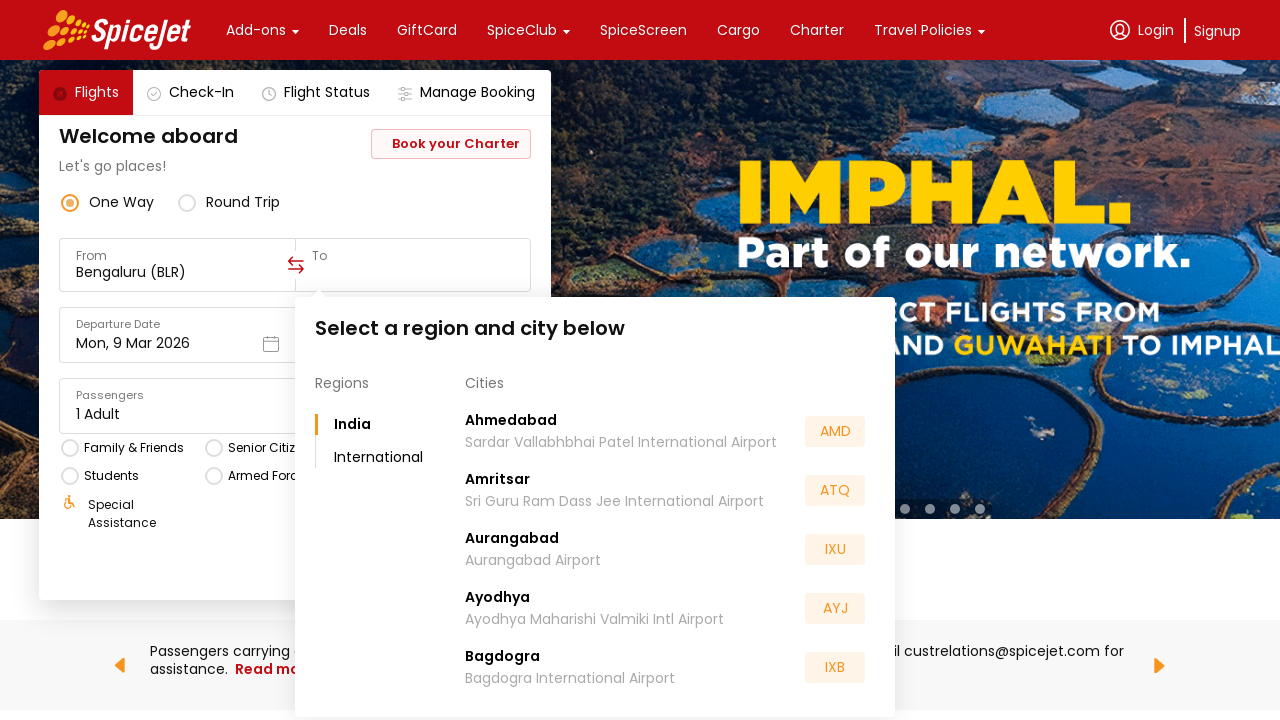

Filled destination airport code with 'DEL' (Delhi) on xpath=//div[@data-testid='to-testID-destination']//input
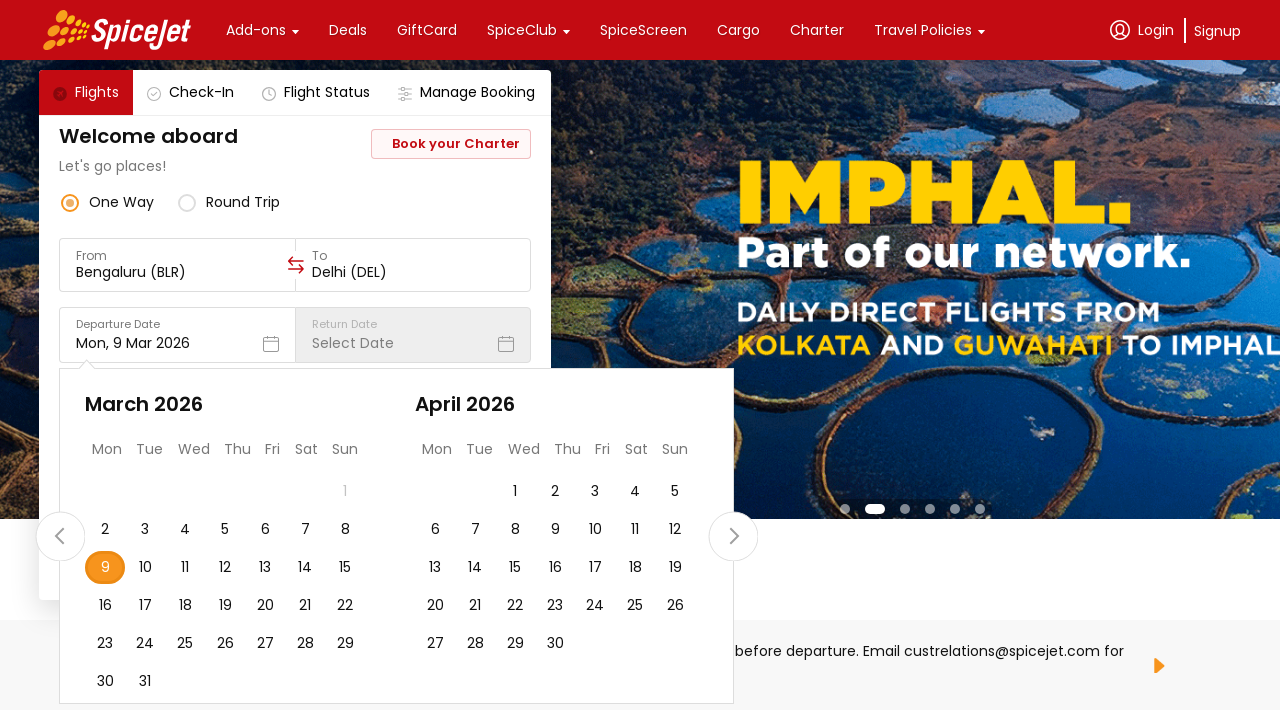

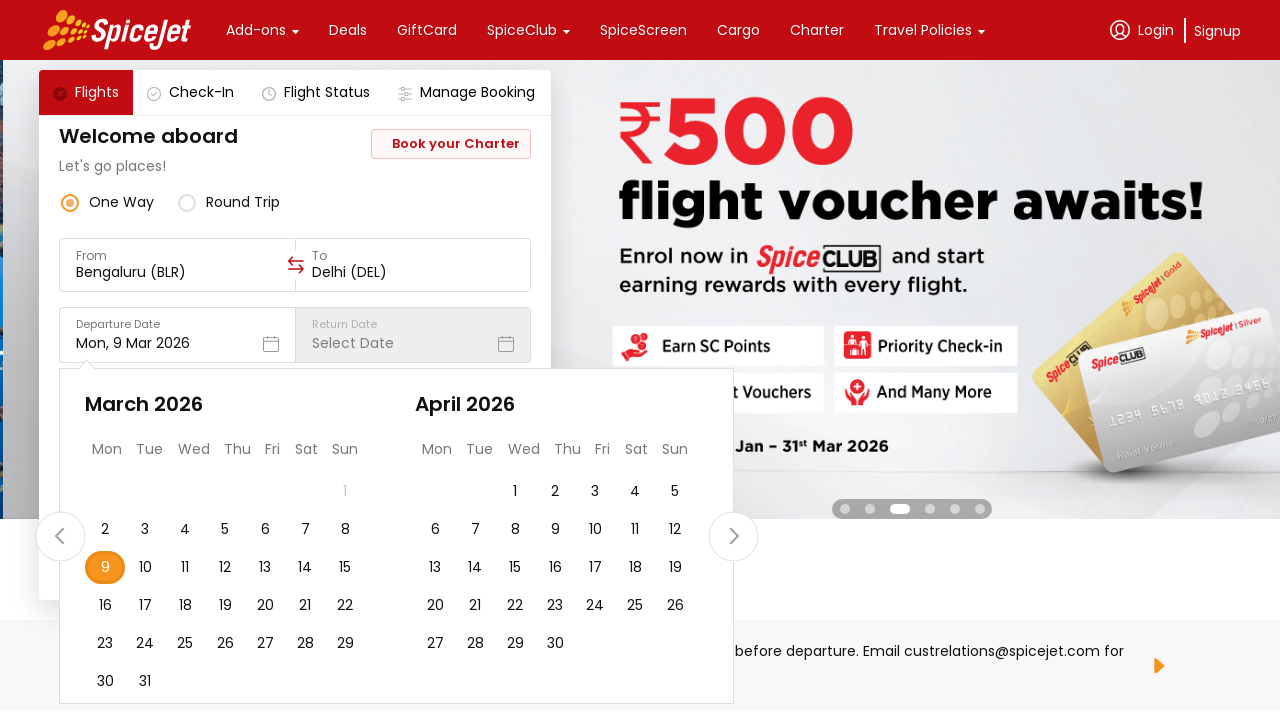